Tests e-commerce cart functionality by adding a product to the cart and verifying the product name in the cart matches the product on the page.

Starting URL: https://bstackdemo.com/

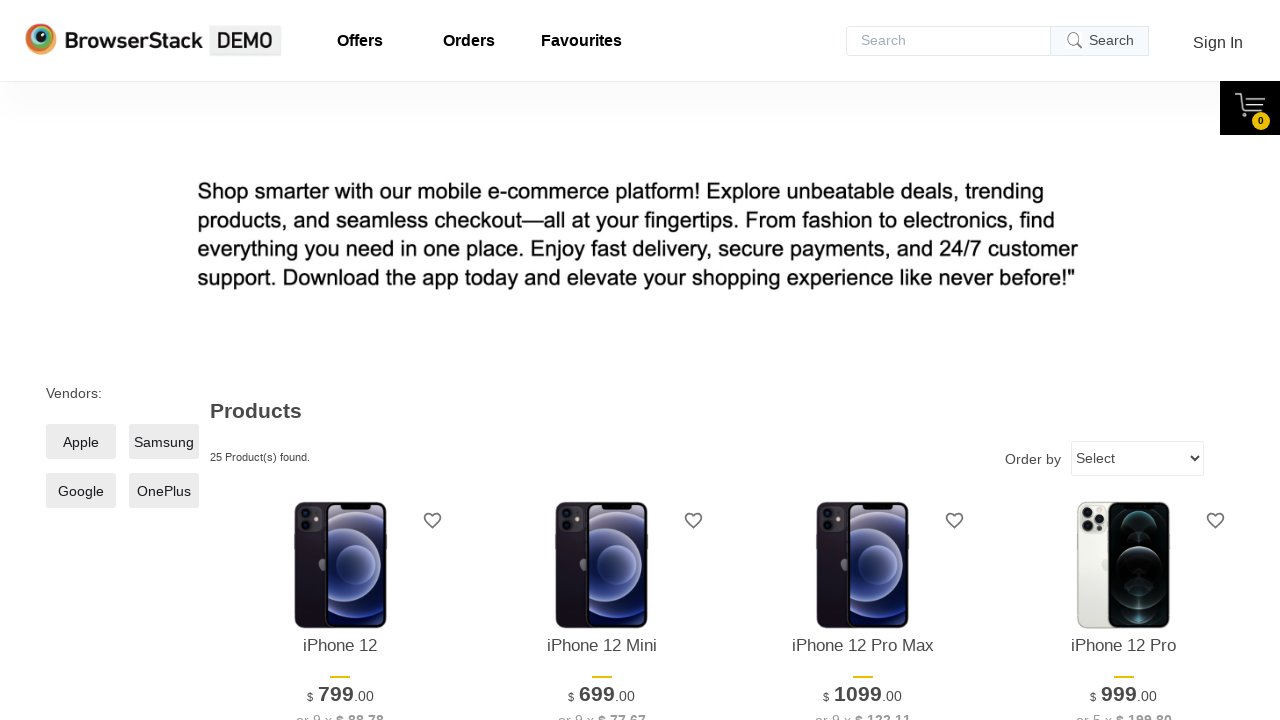

Waited for first product element to be visible
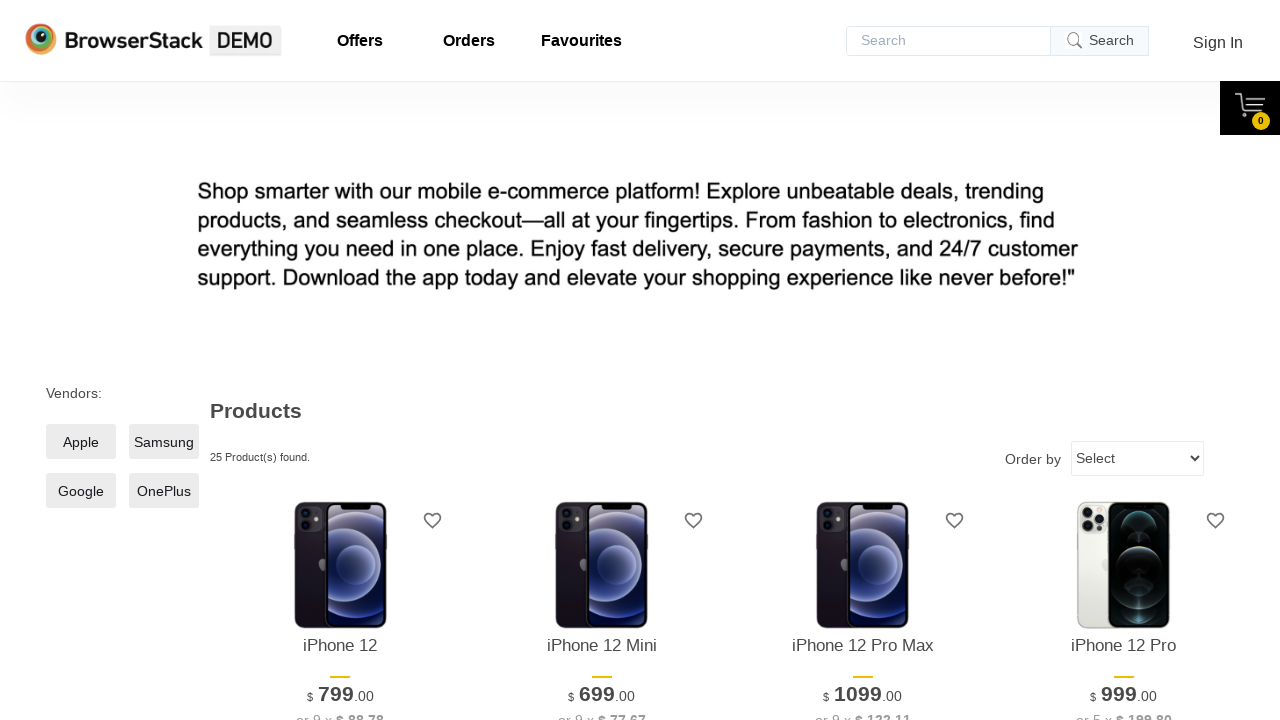

Retrieved product name from page: iPhone 12
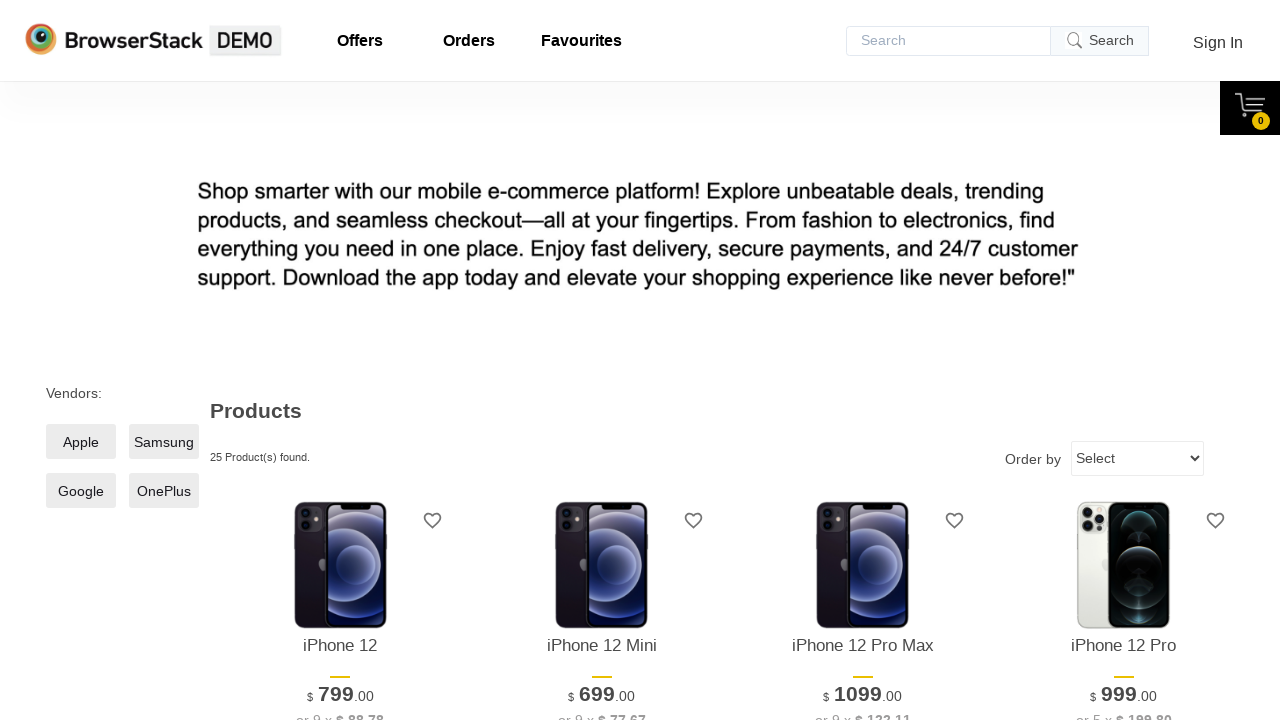

Located Add to Cart button for first product
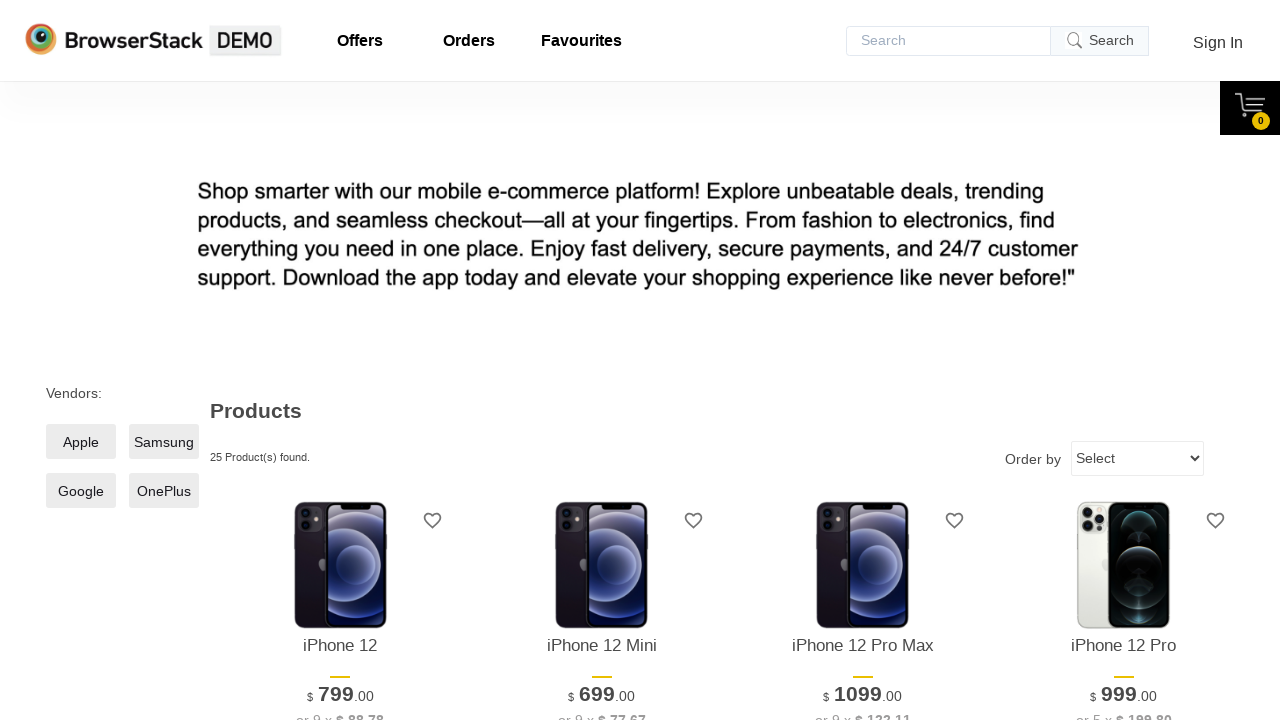

Add to Cart button is now visible
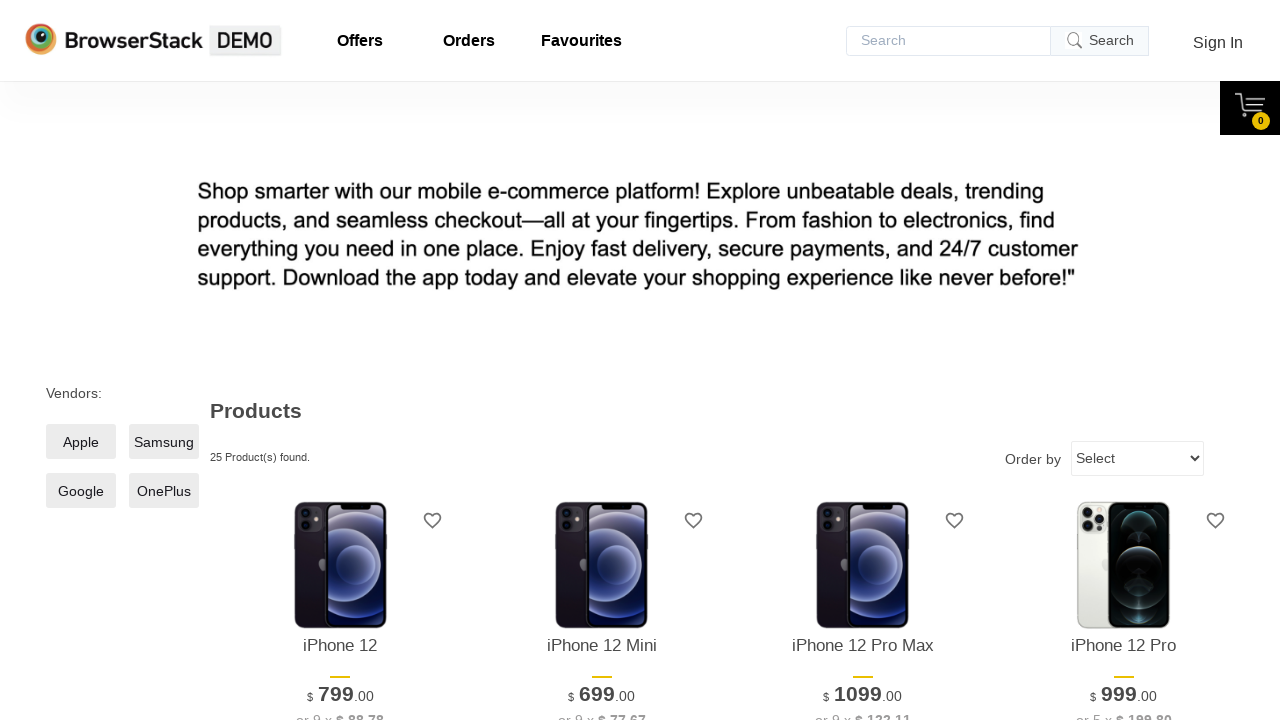

Clicked Add to Cart button at (340, 361) on xpath=//*[@id='1']/div[4]
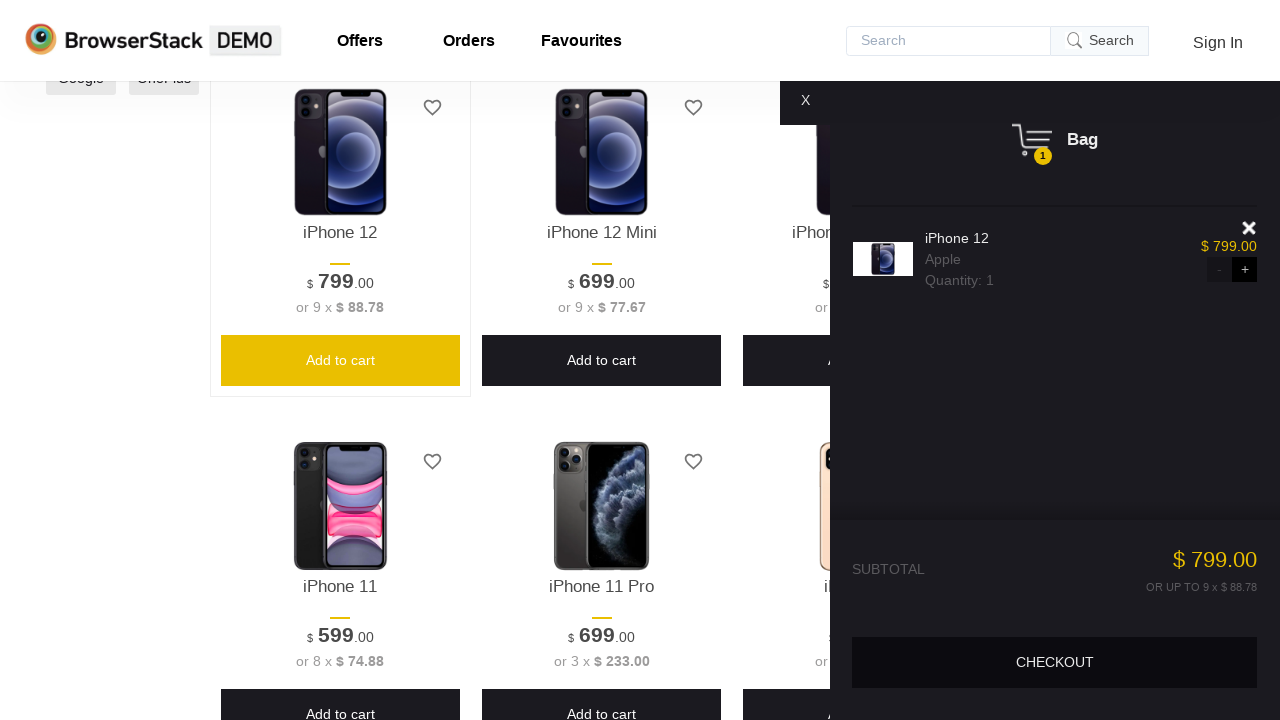

Cart pane appeared
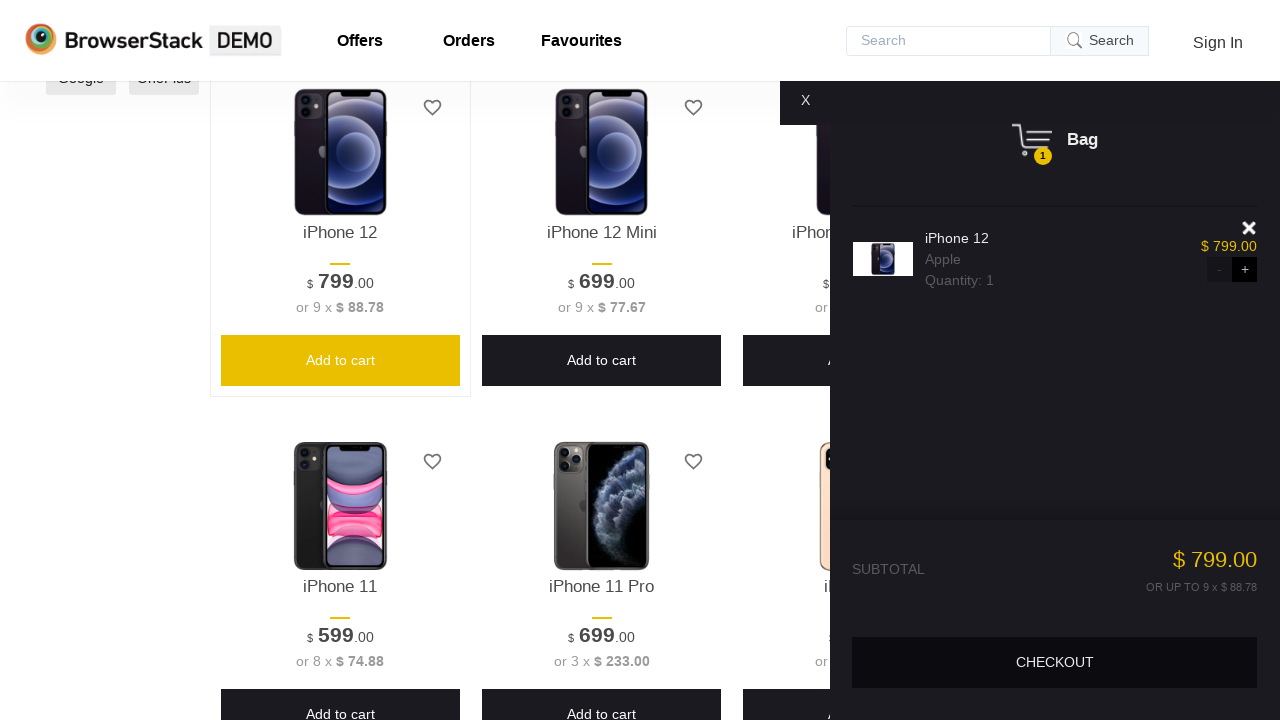

Retrieved product name from cart: iPhone 12
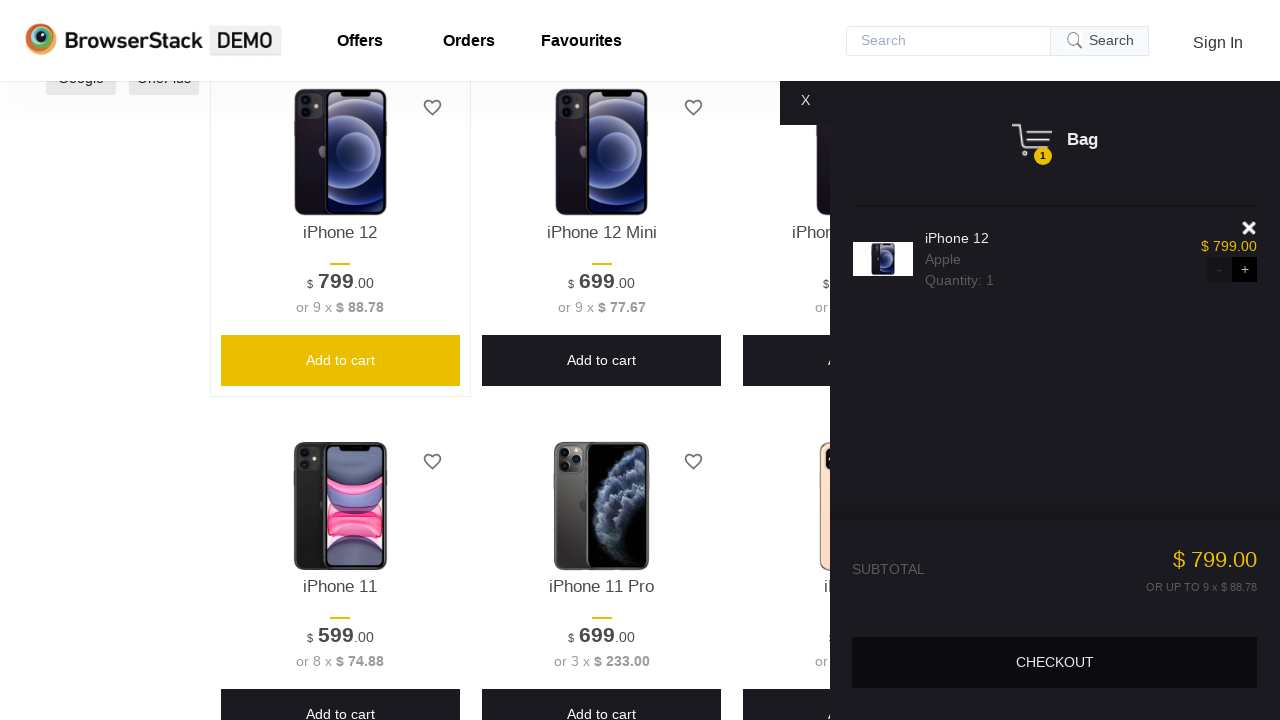

Verified product name in cart matches product on page
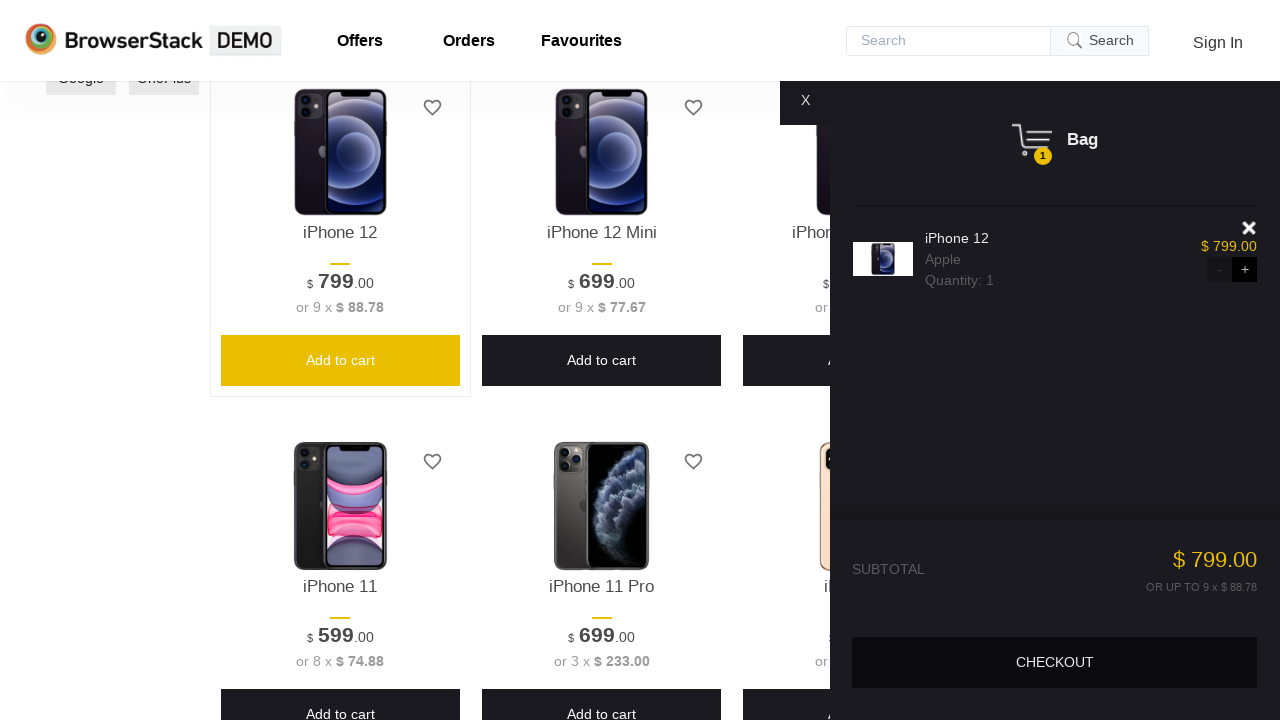

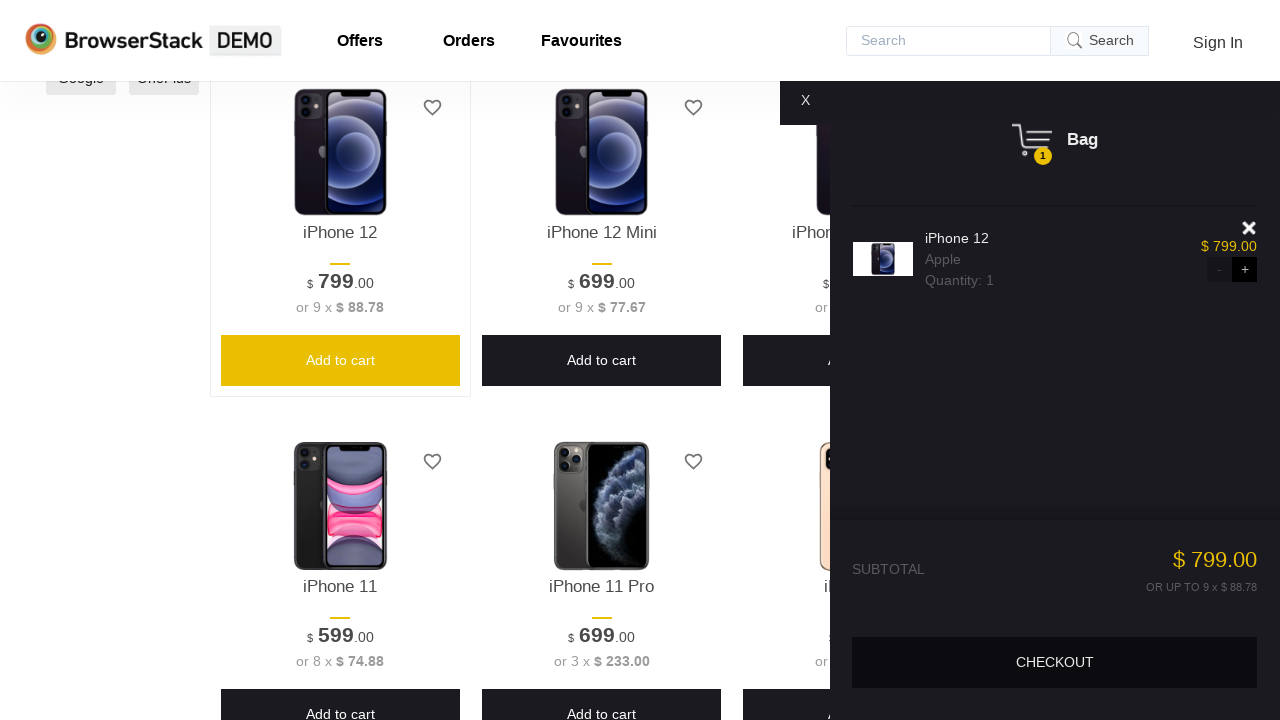